Tests a registration form by filling in first name, last name, and email fields, submitting the form, and verifying that a success message is displayed.

Starting URL: http://suninjuly.github.io/registration1.html

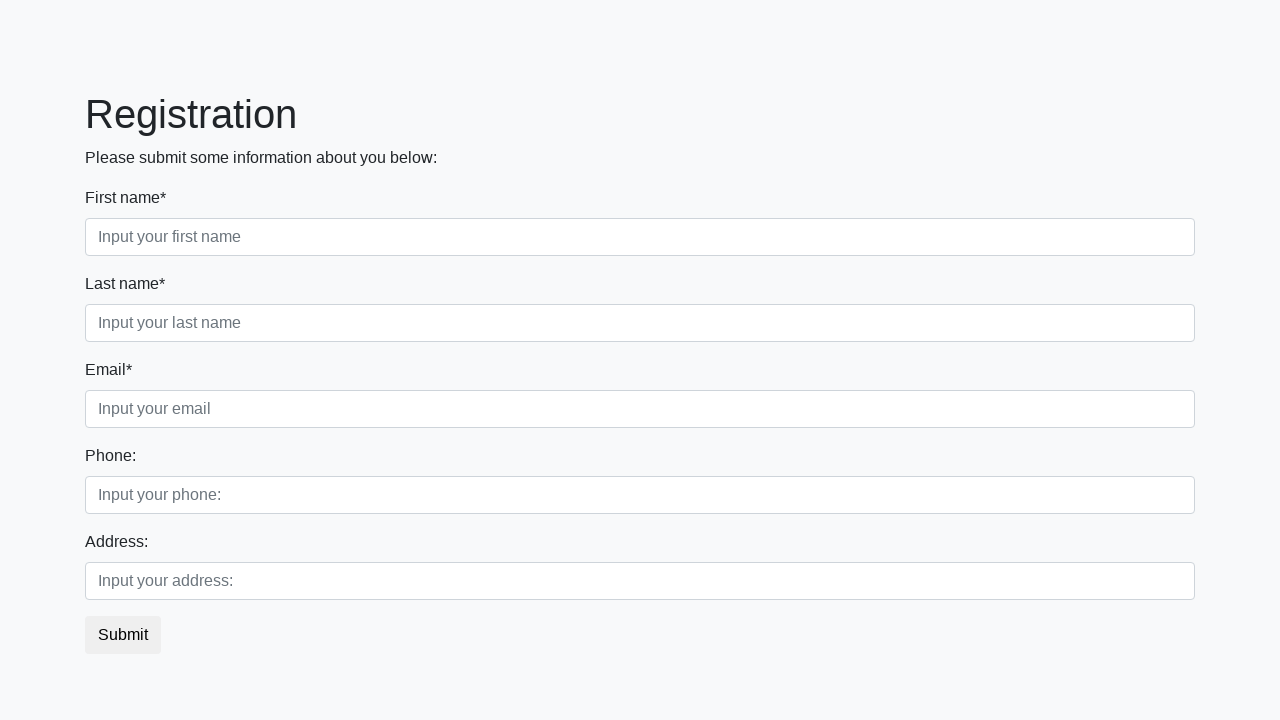

Filled first name field with 'Иван' on .first_block .first
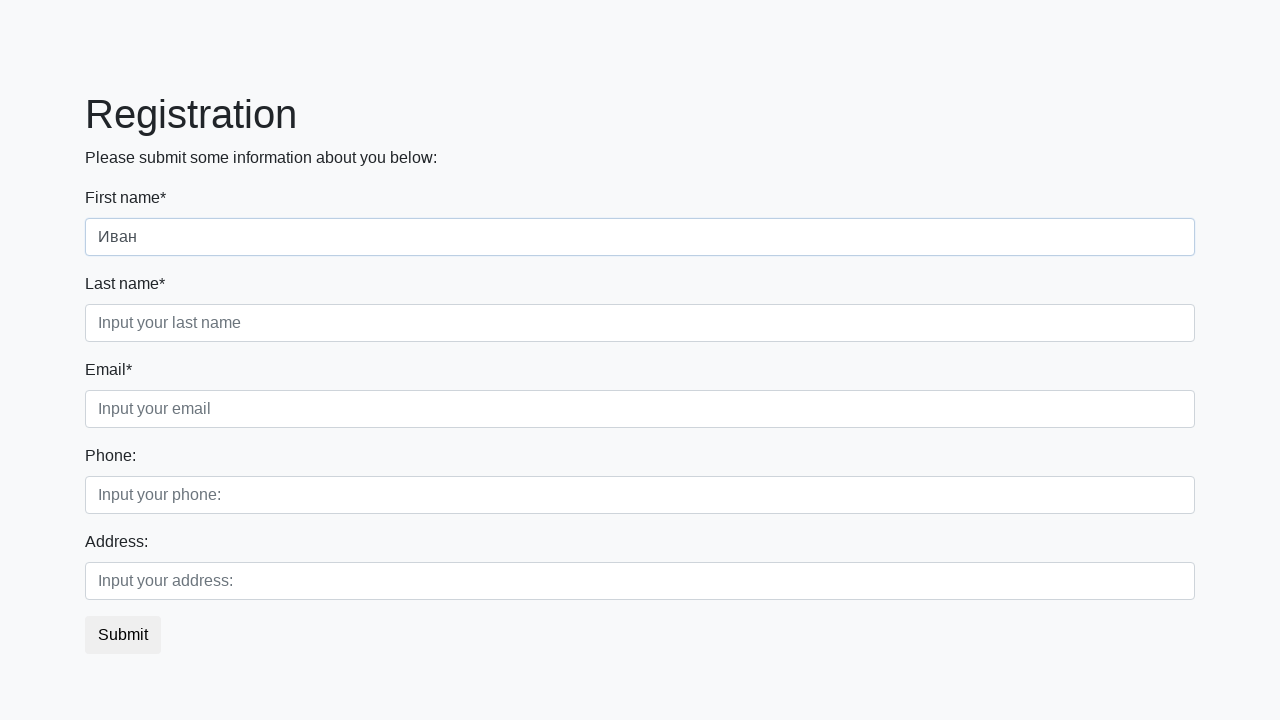

Filled last name field with 'Петров' on .first_block .second
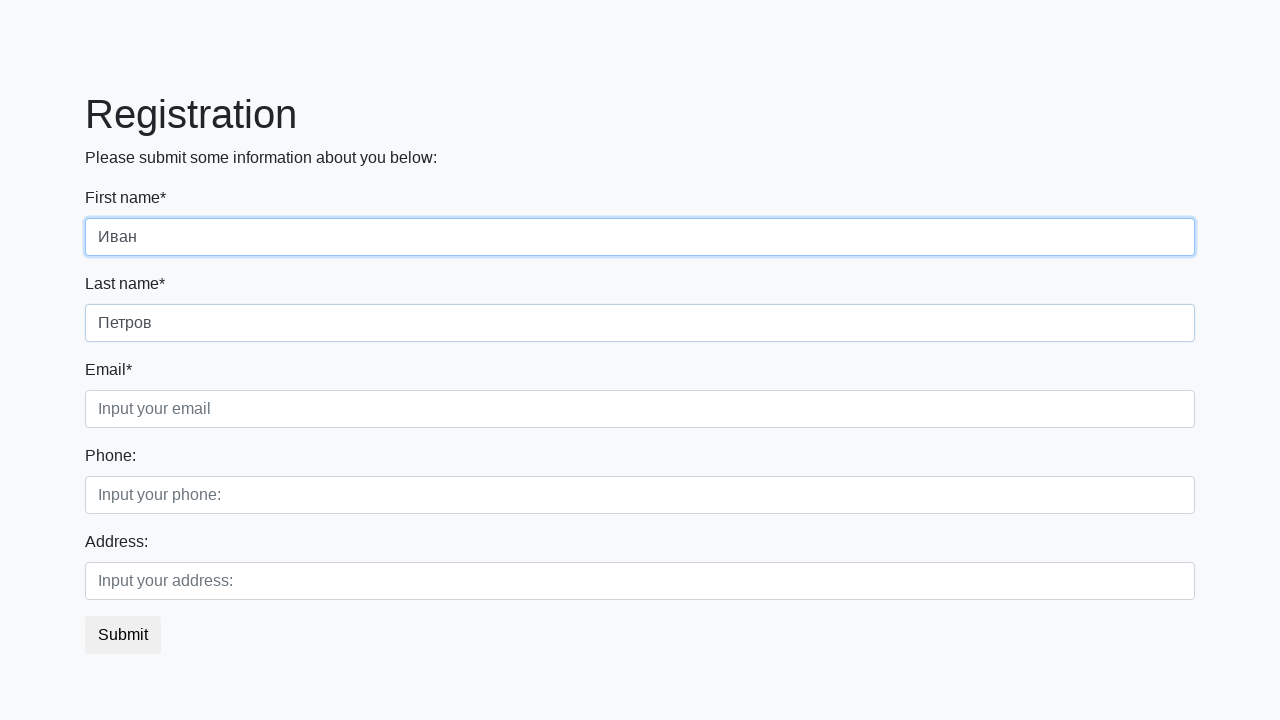

Filled email field with 'test@example.com' on .first_block .third
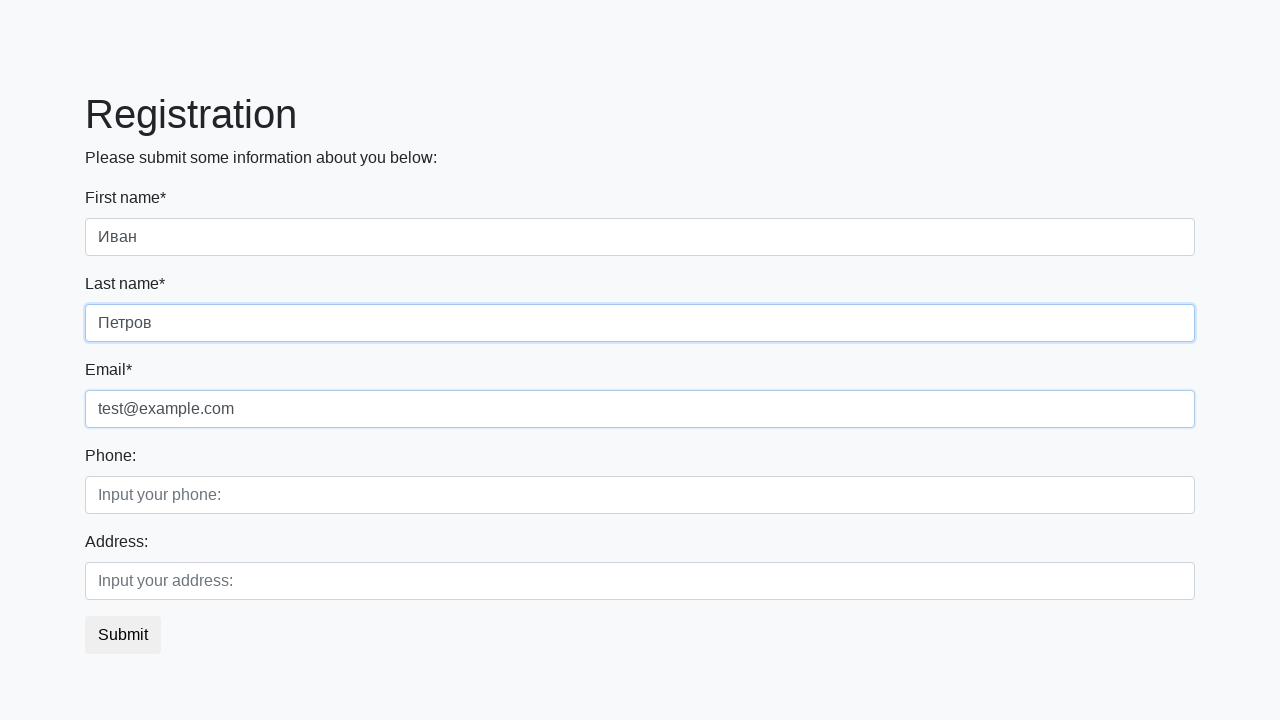

Clicked submit button at (123, 635) on button.btn
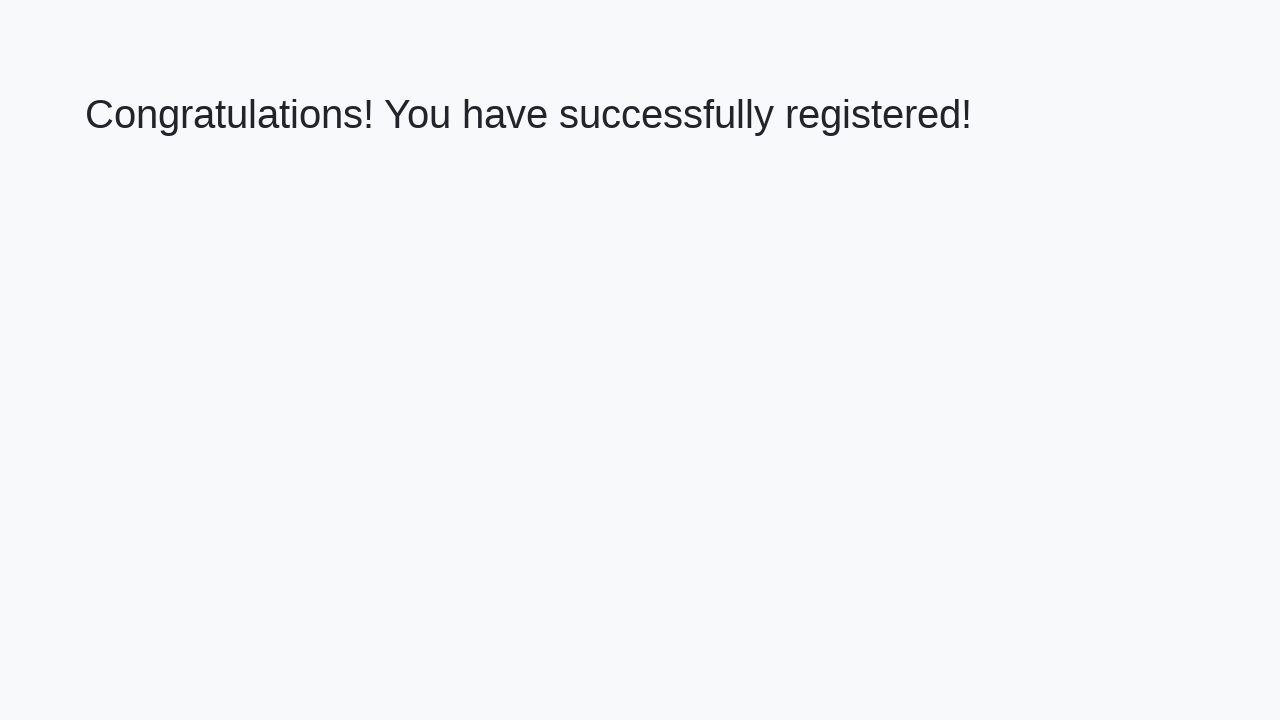

Success message heading loaded
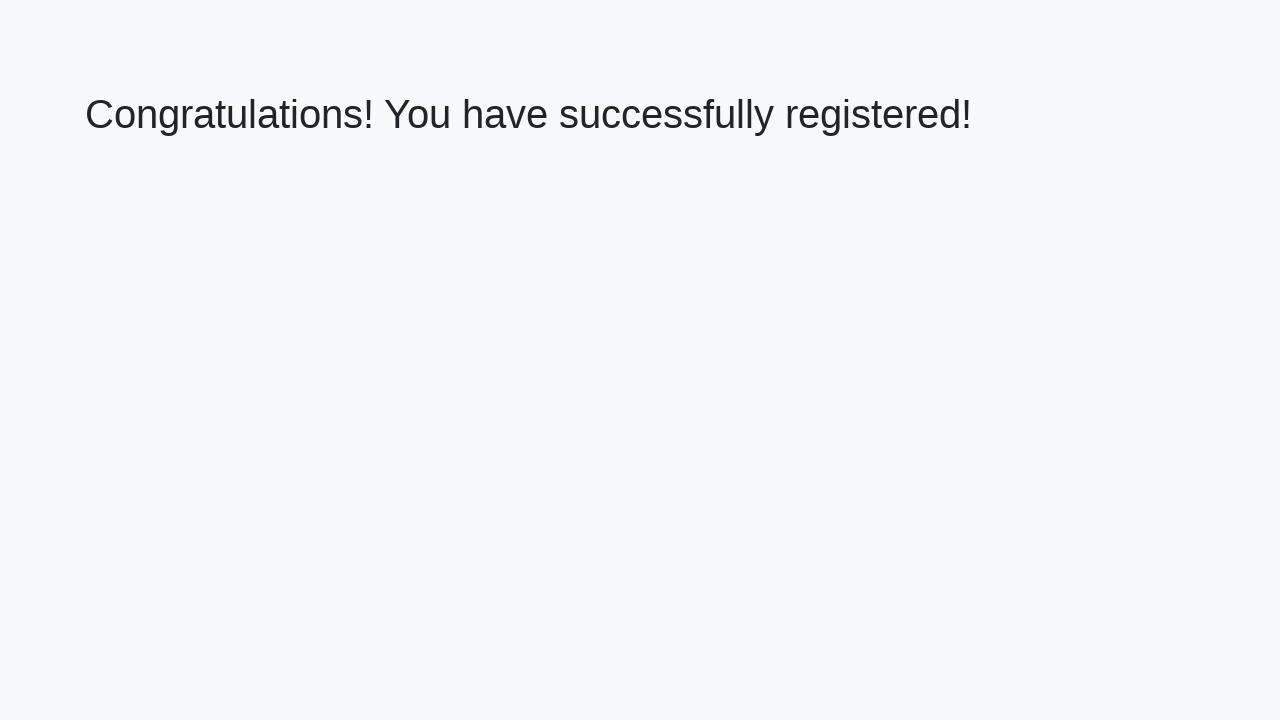

Retrieved success message text
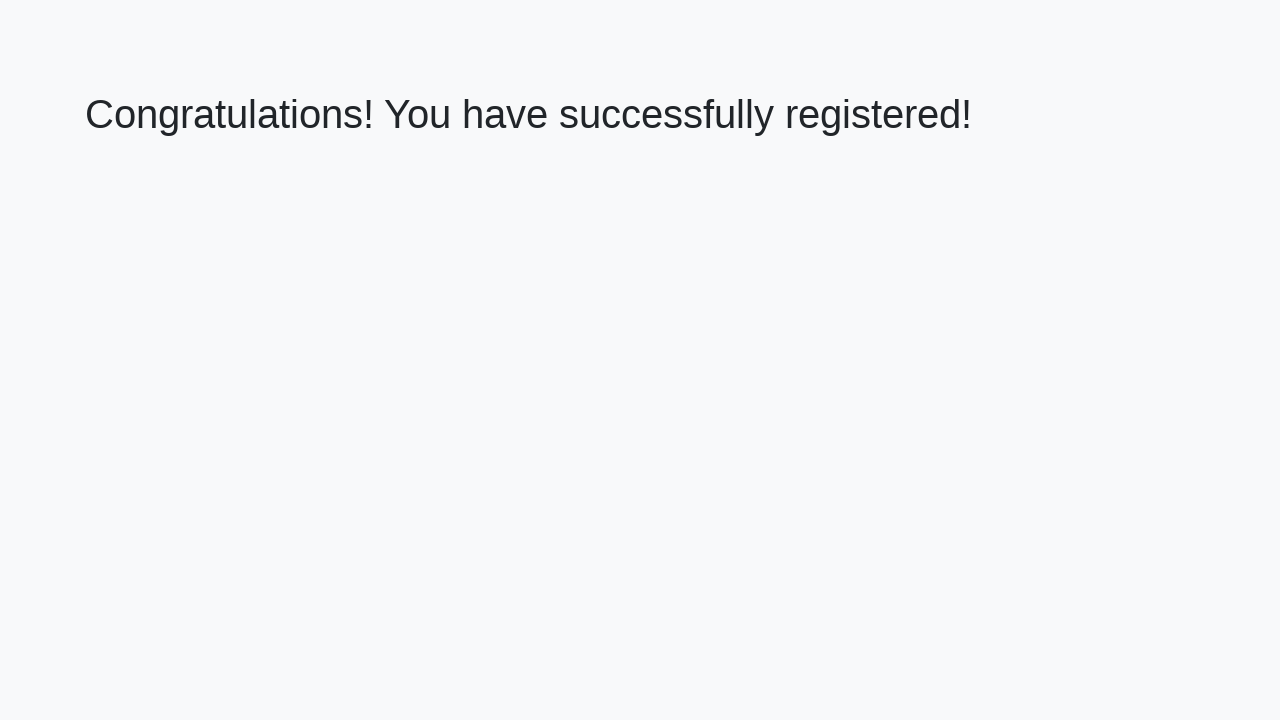

Verified success message matches expected text
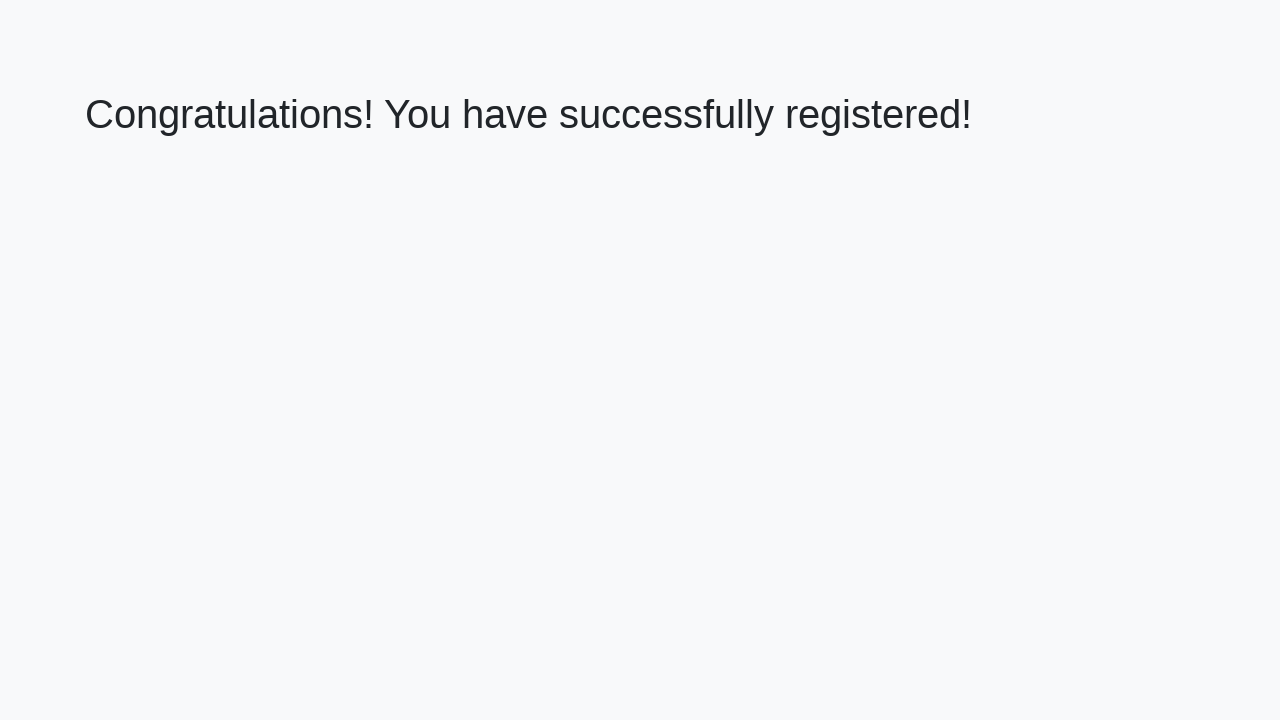

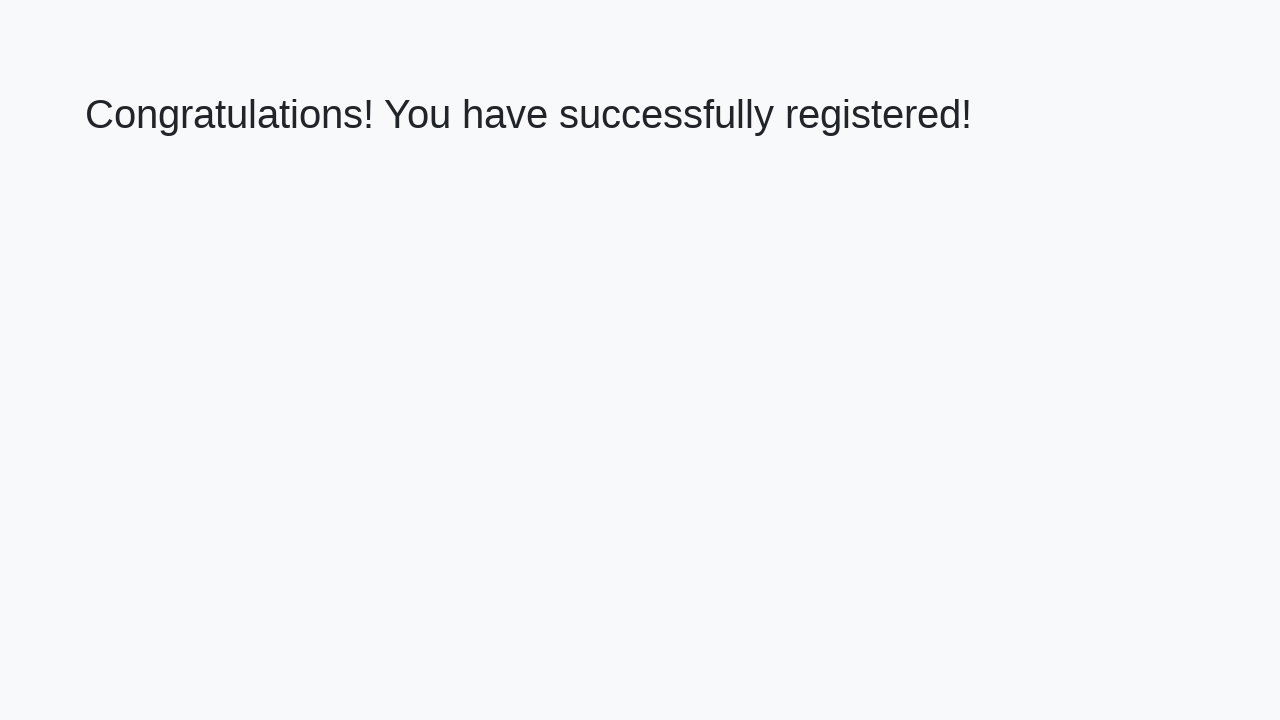